Tests removing a product from the cart and verifies the cart becomes empty

Starting URL: http://intershop5.skillbox.ru/product-category/catalog/

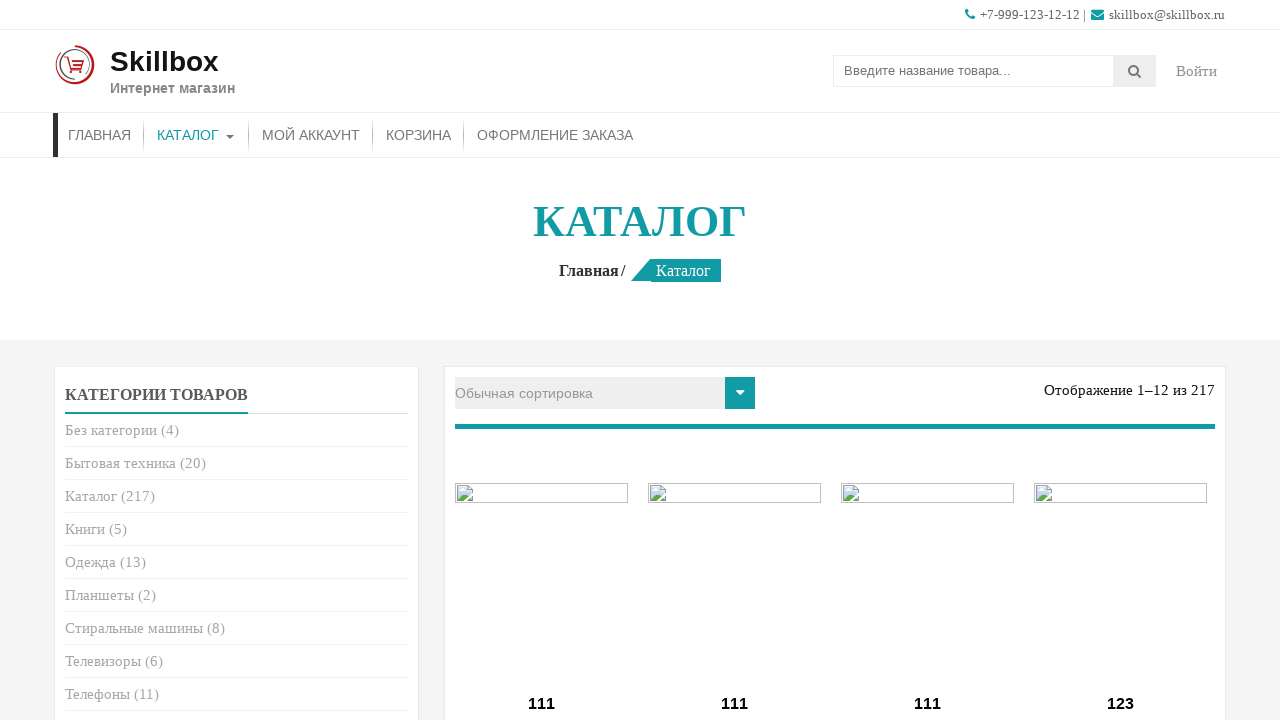

Clicked add to cart button for product at (542, 361) on .add_to_cart_button
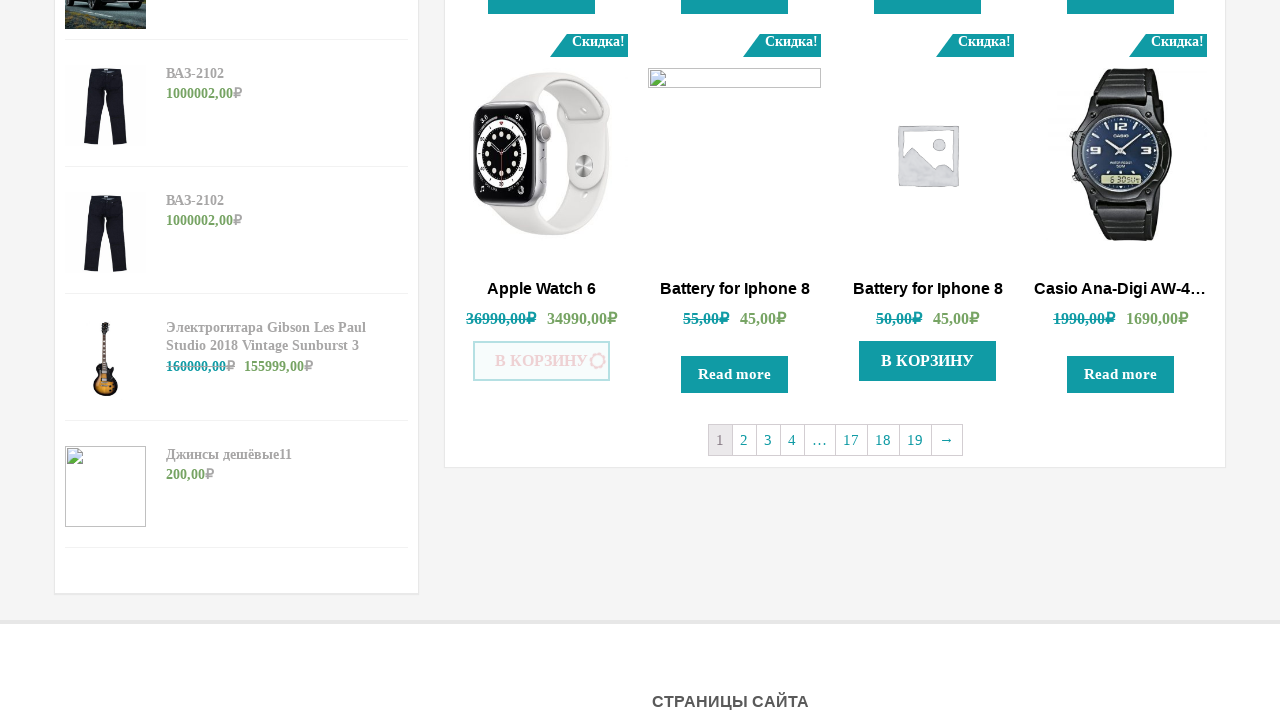

Clicked added to cart notification to navigate to cart at (542, 361) on .added_to_cart
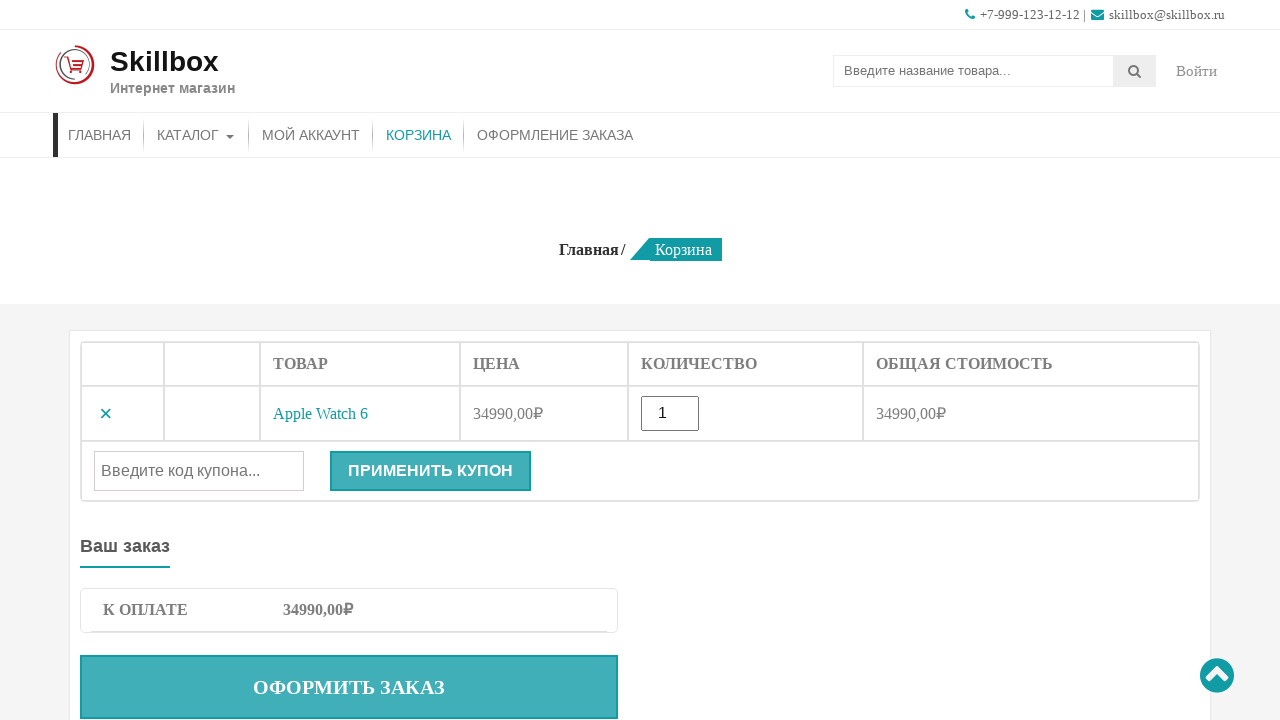

Clicked remove button to delete product from cart at (106, 414) on .remove
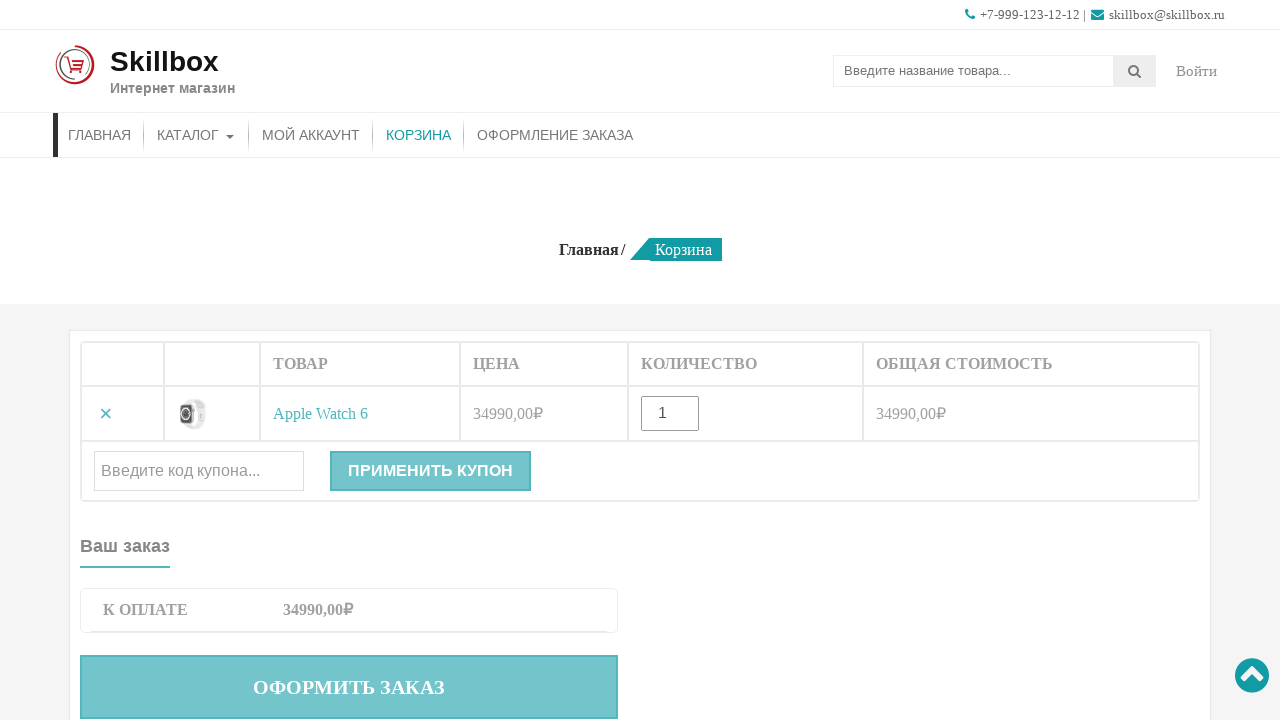

Verified cart is empty - empty cart message appeared
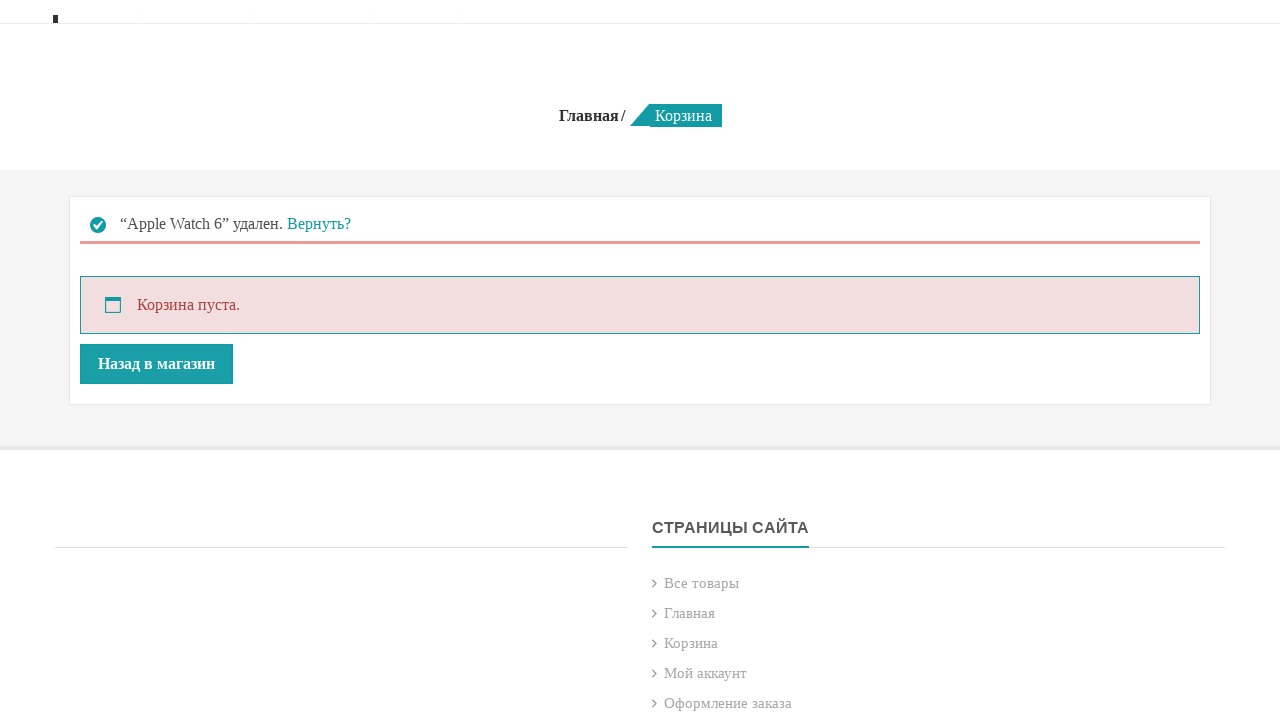

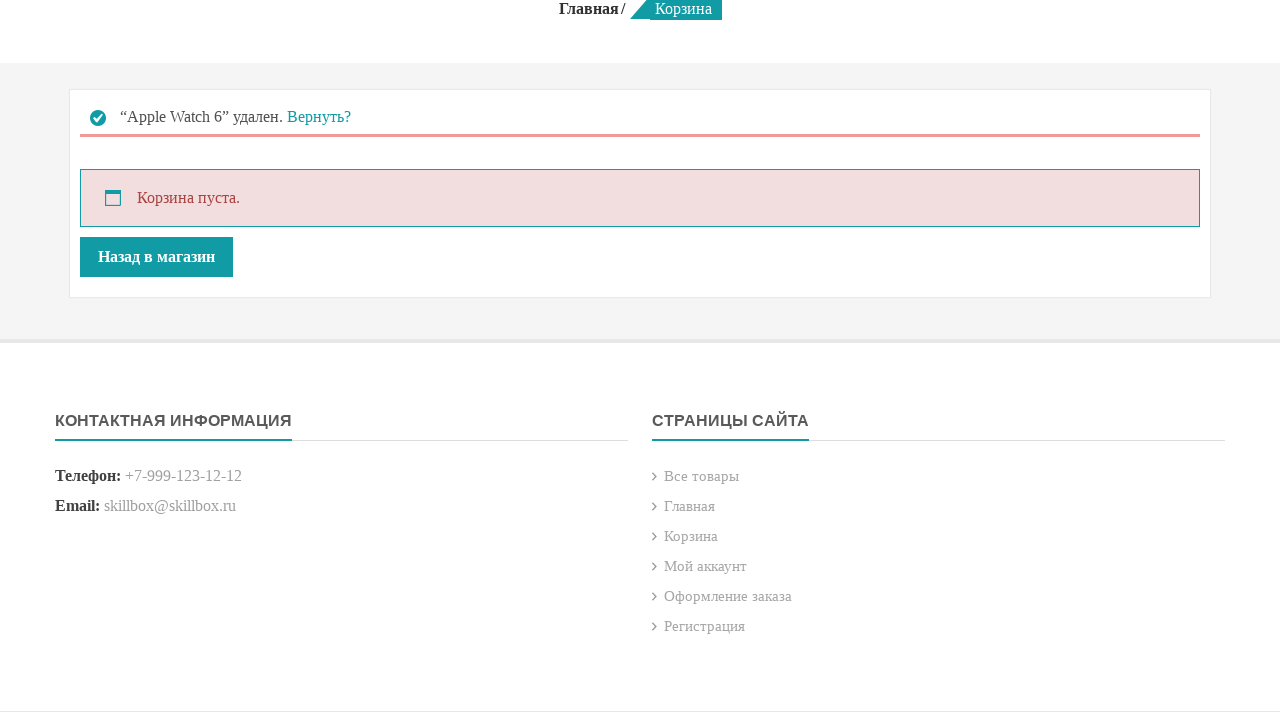